Navigates to a QSpiders demo application dropdown page. The original script had an incomplete element selector so only the navigation is meaningful.

Starting URL: https://demoapps.qspiders.com/ui/dropdown?sublist=0

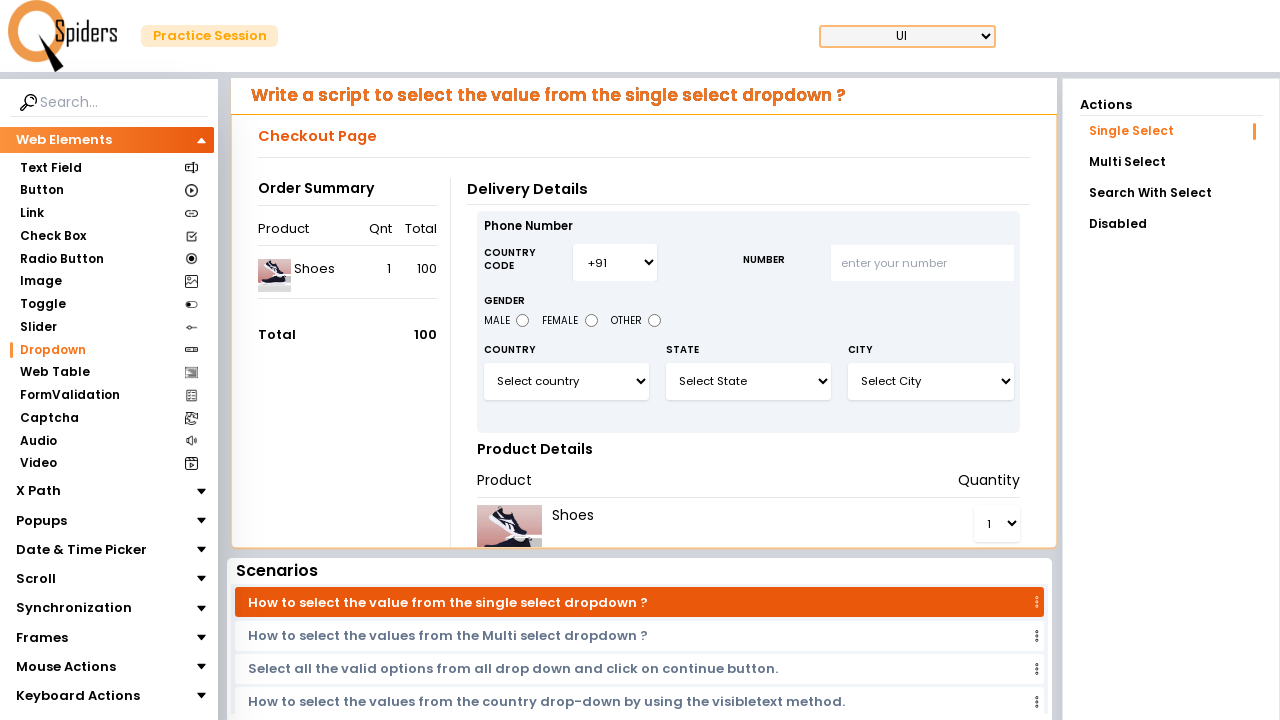

Waited for page to load (domcontentloaded)
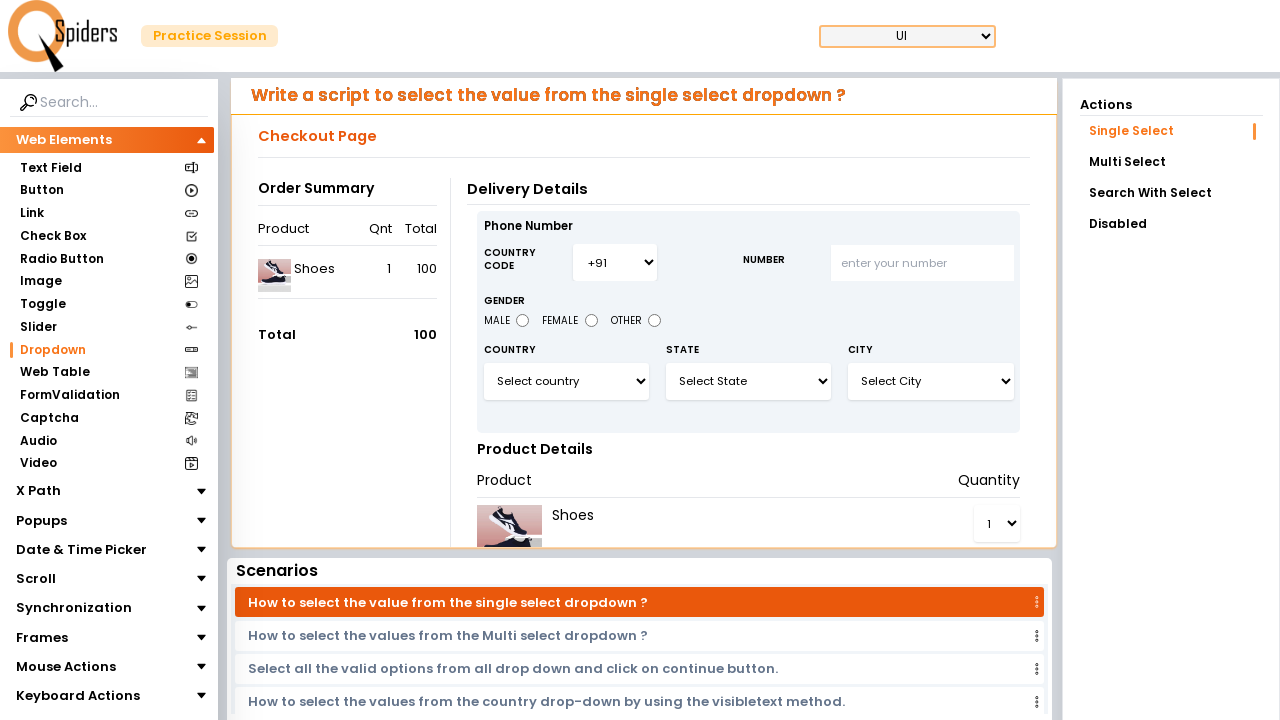

Set viewport size to 1920x1080
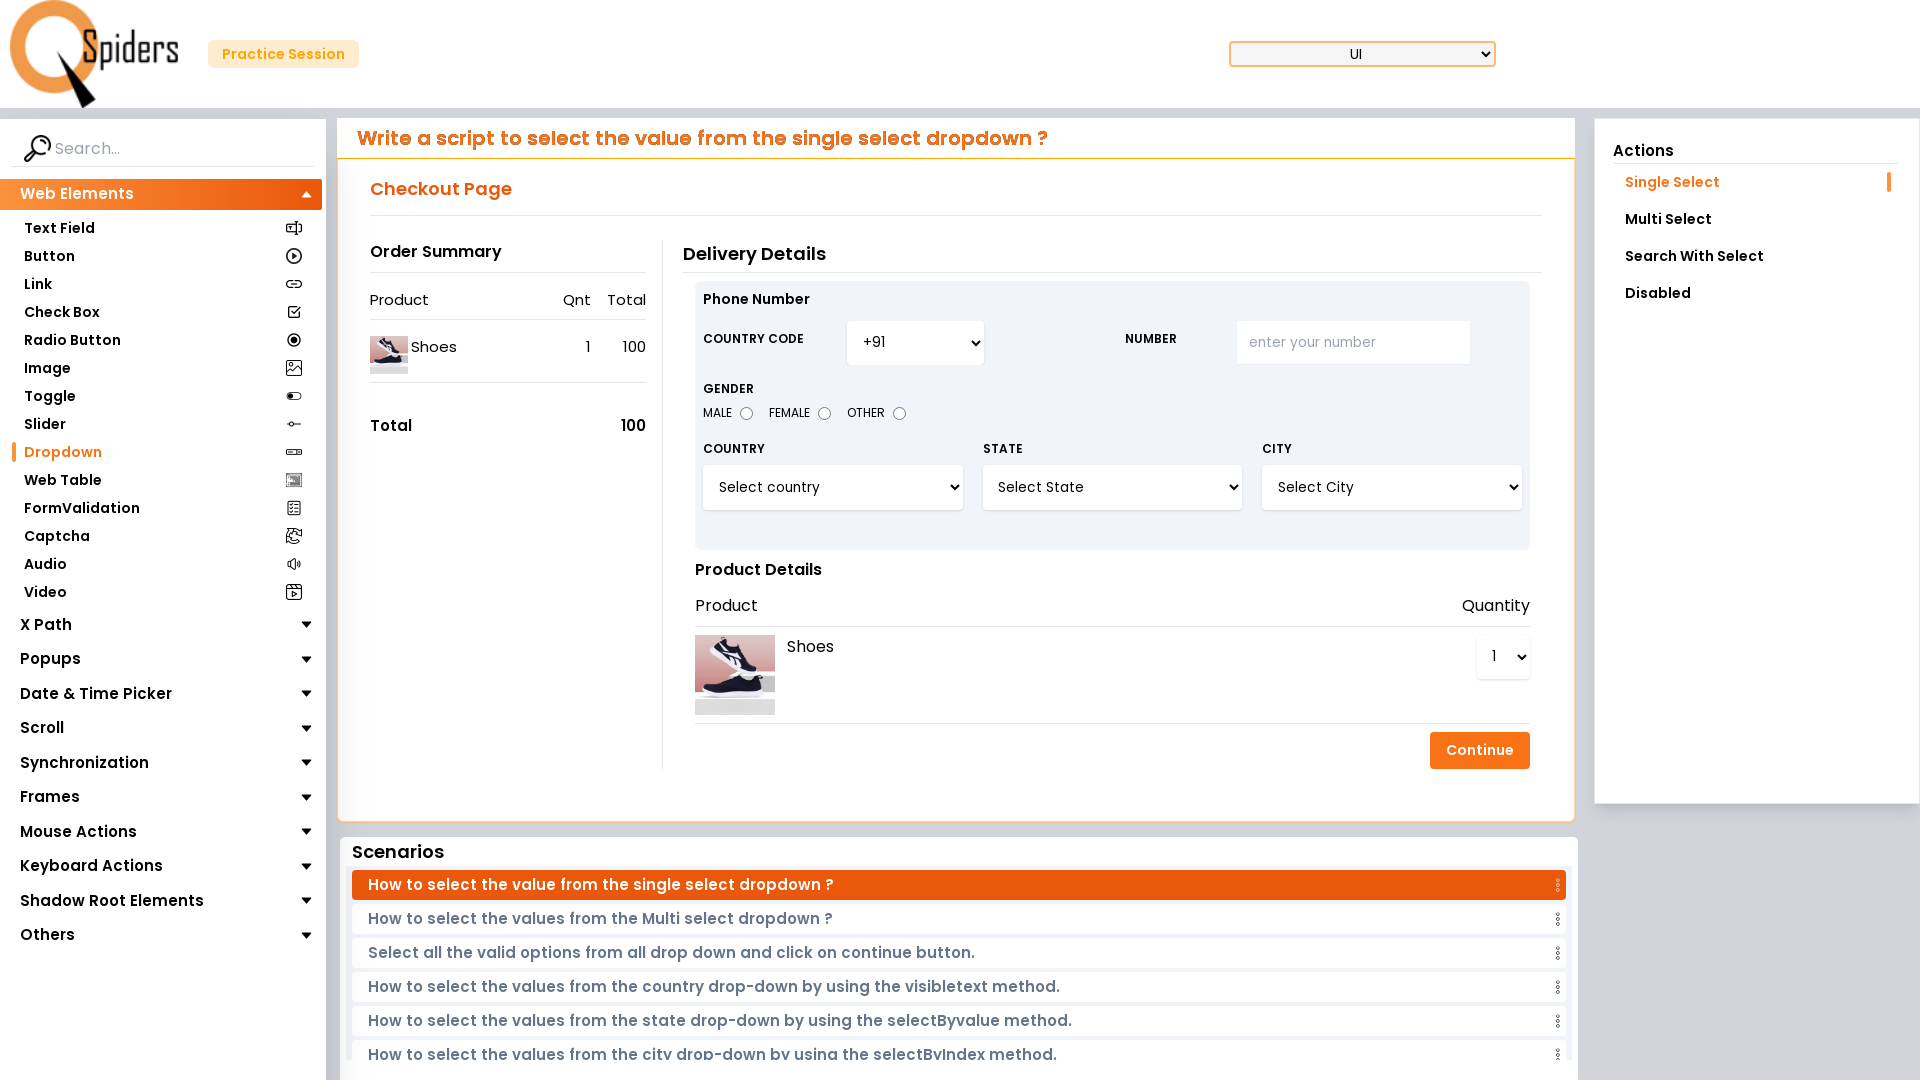

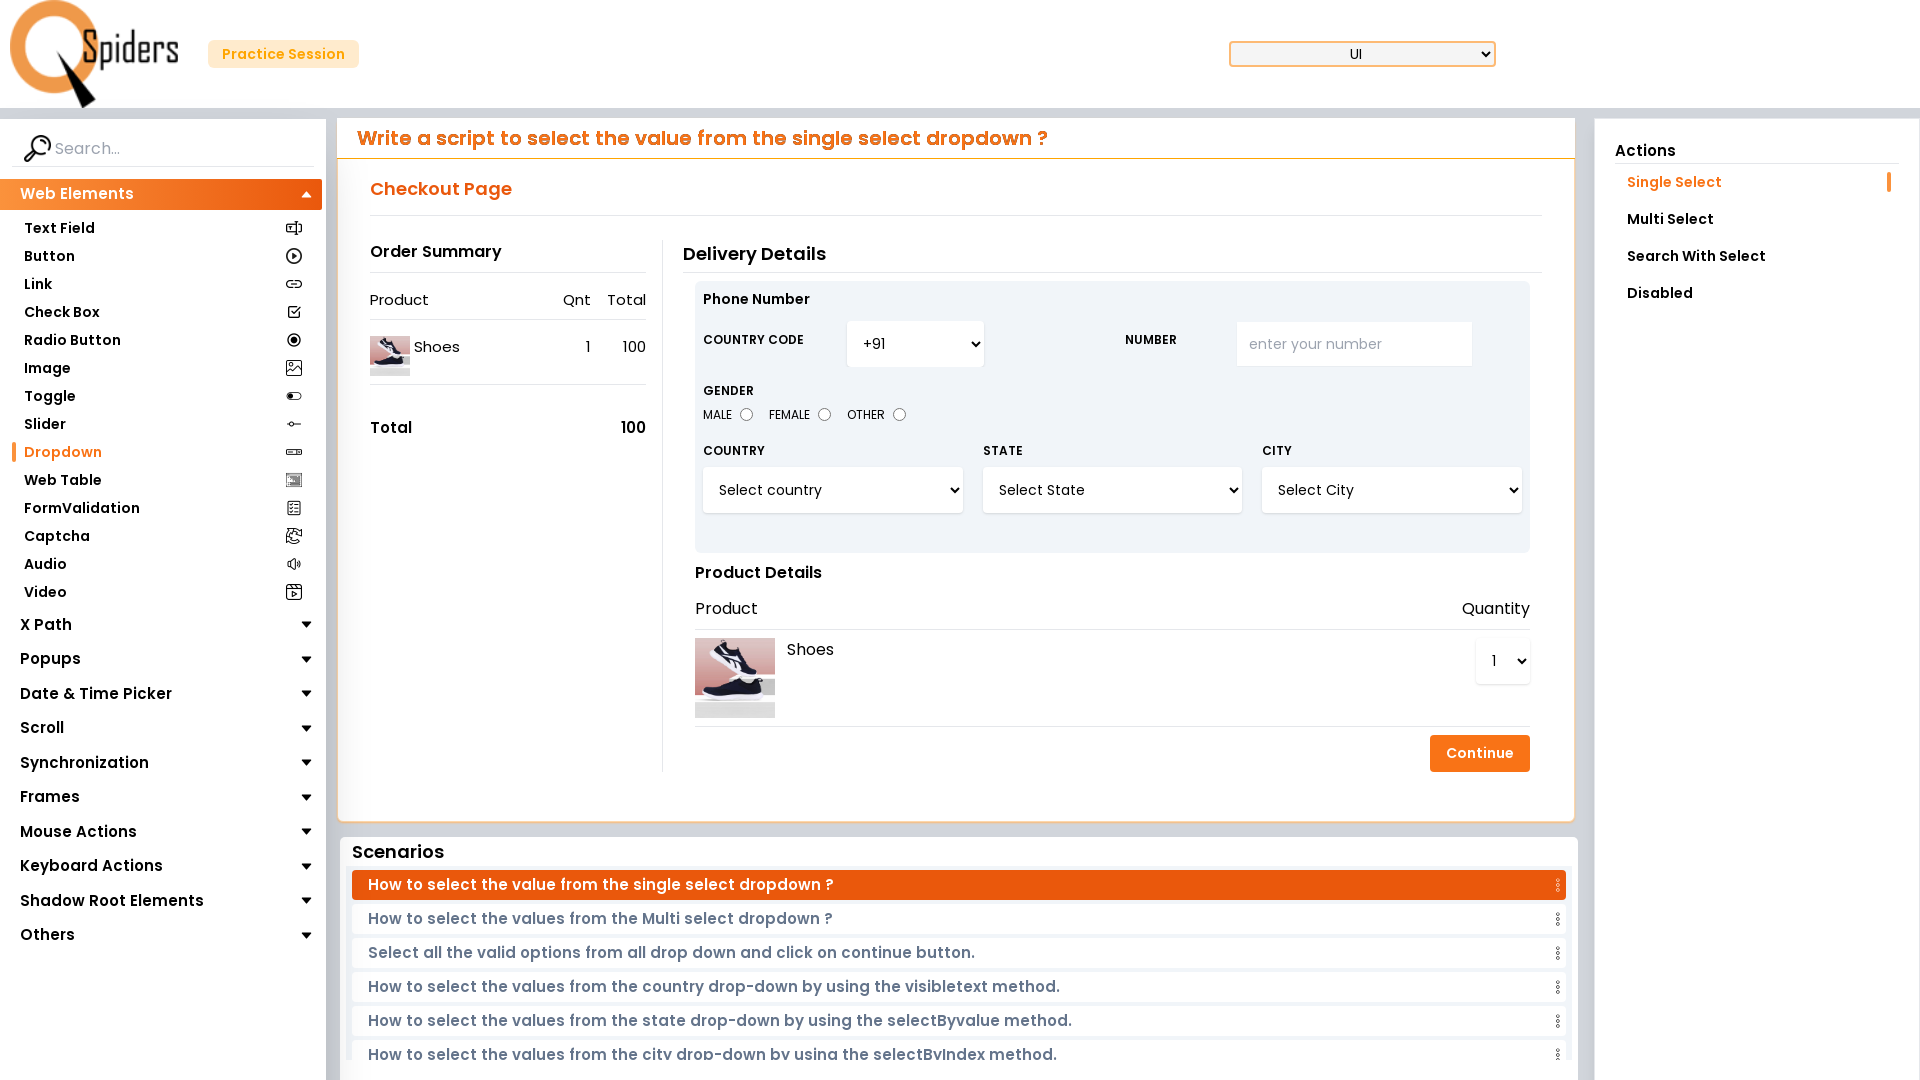